Tests dropdown functionality by selecting options from both single and multiple select dropdowns, verifying selections, and clearing multi-select choices

Starting URL: https://letcode.in/dropdowns

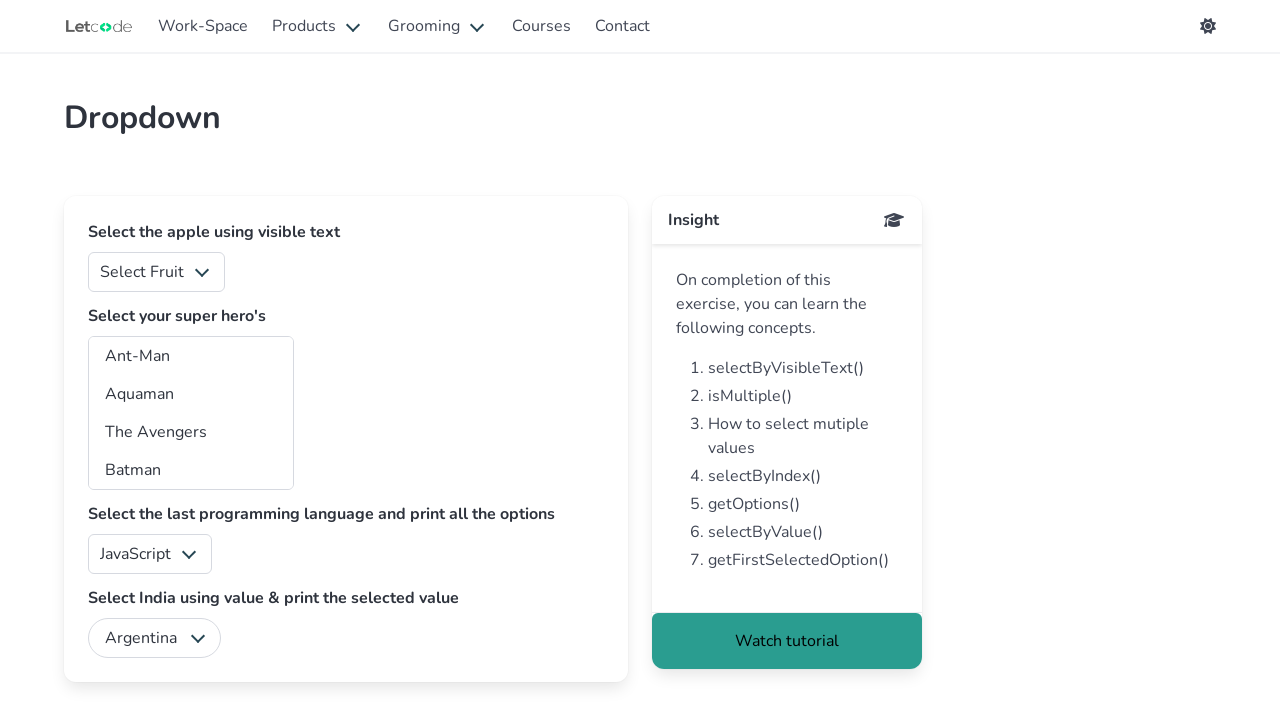

Selected 4th option (index 3) from fruits dropdown on #fruits
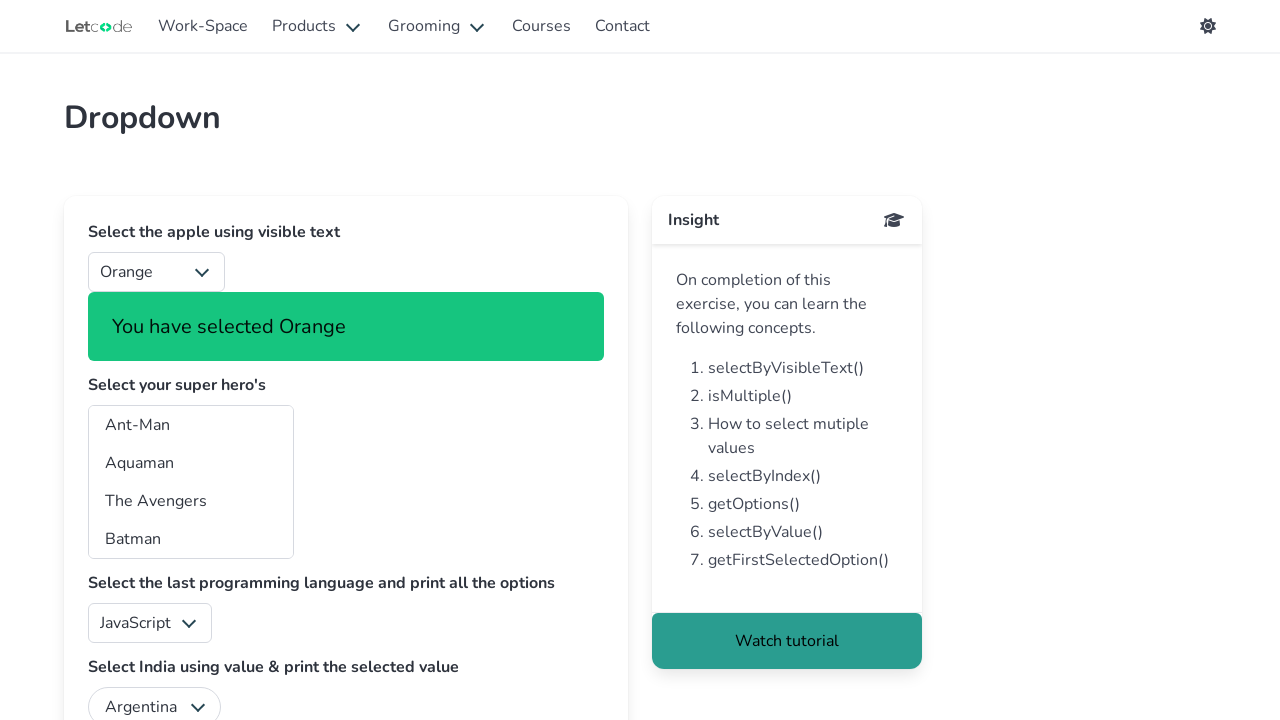

Selected multiple options (Iron Man, Thor, Captain America) from superheros dropdown on #superheros
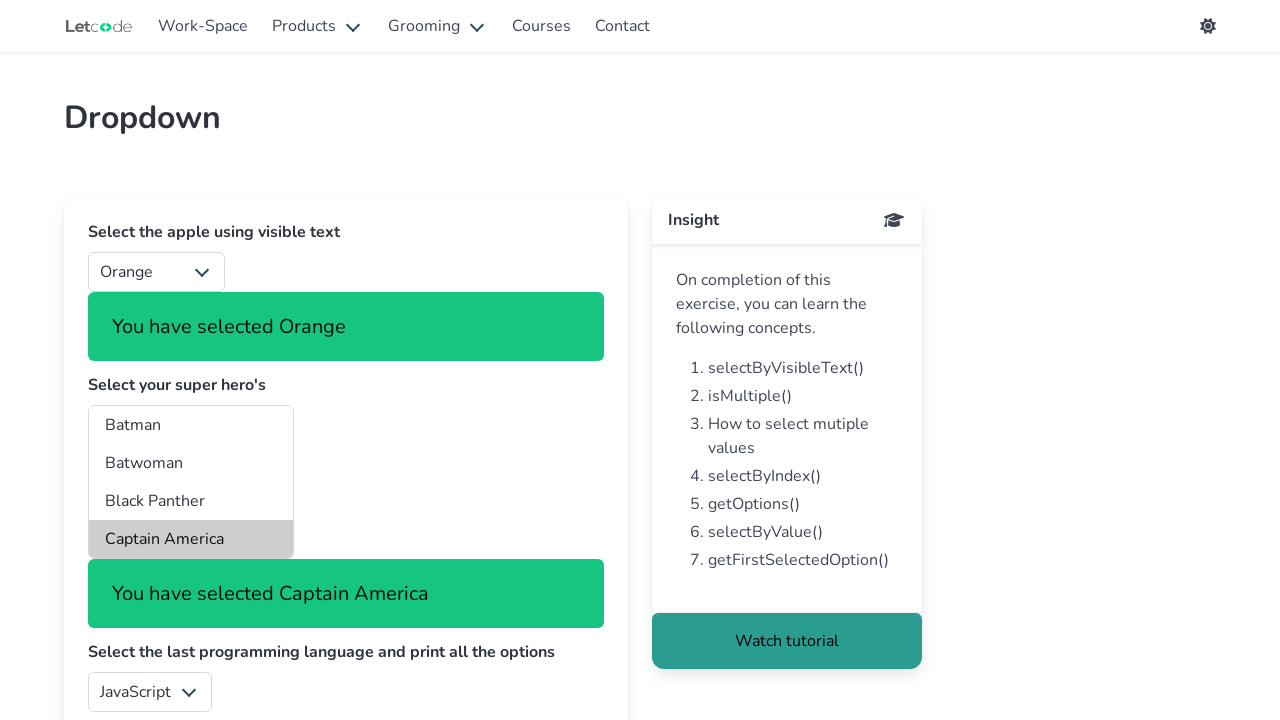

Cleared all selections from superheros dropdown on #superheros
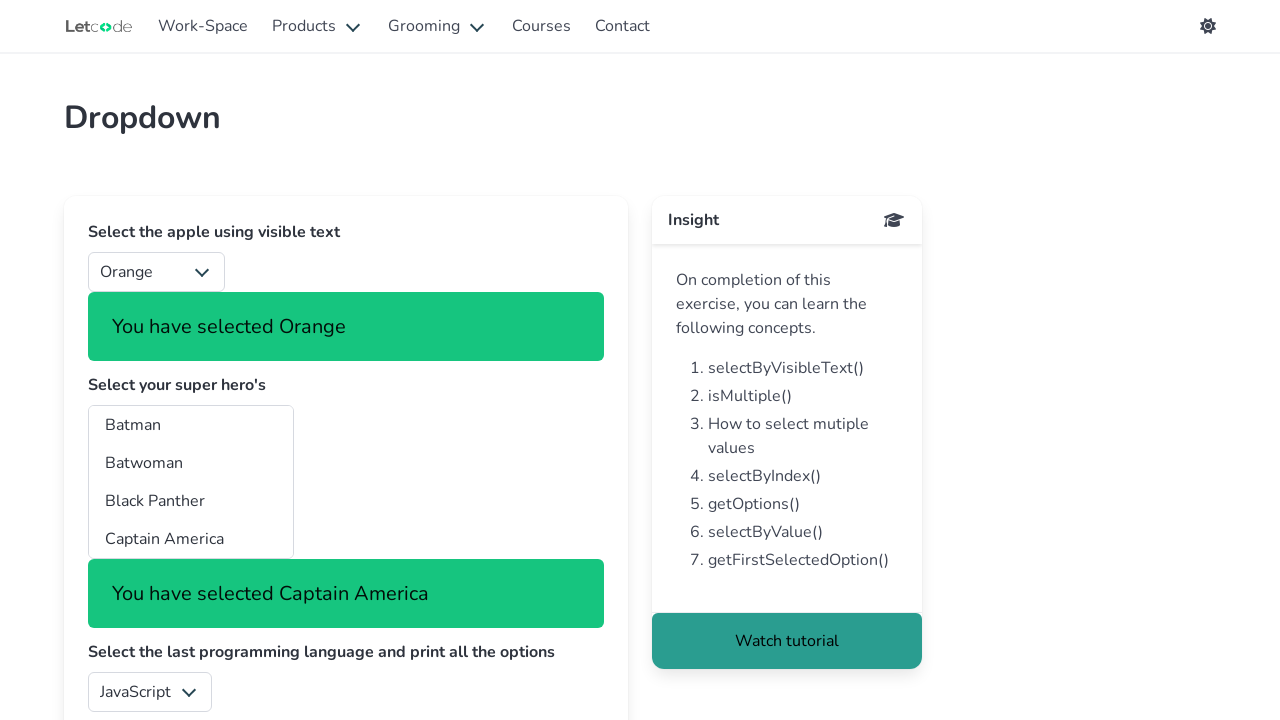

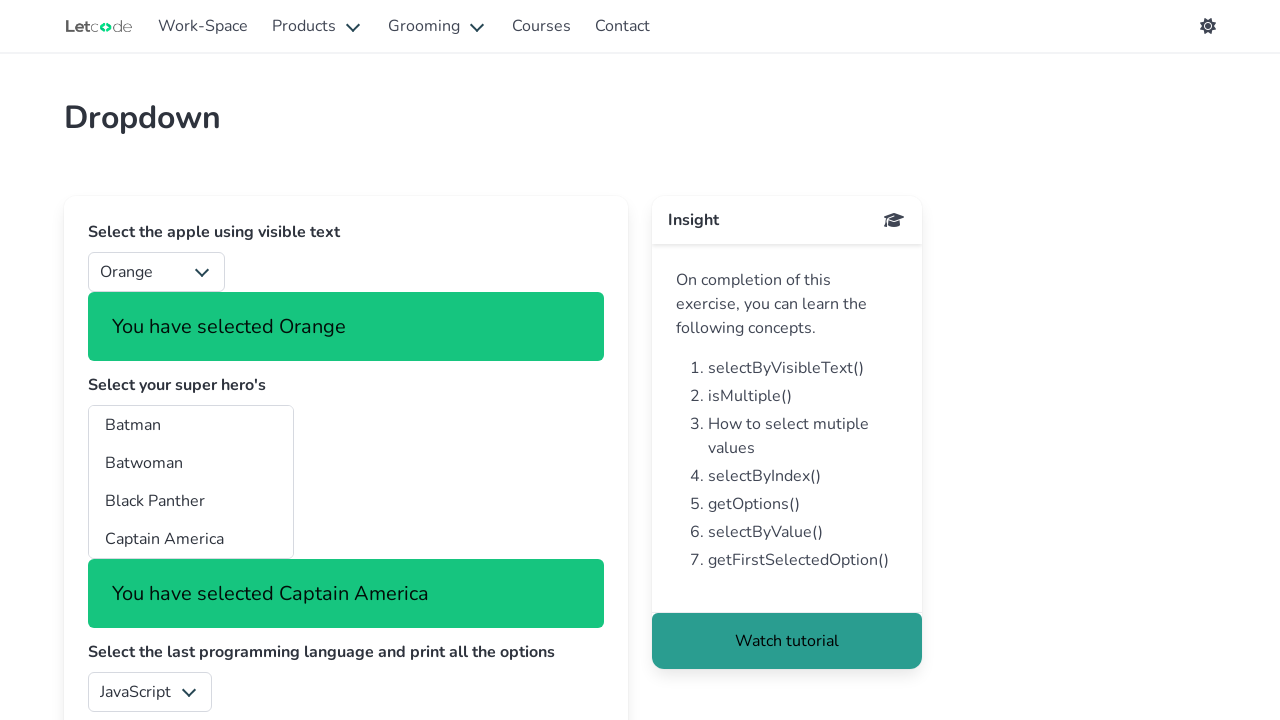